Tests scrolling to the bottom of the page using JavaScript

Starting URL: http://v.sogou.com/

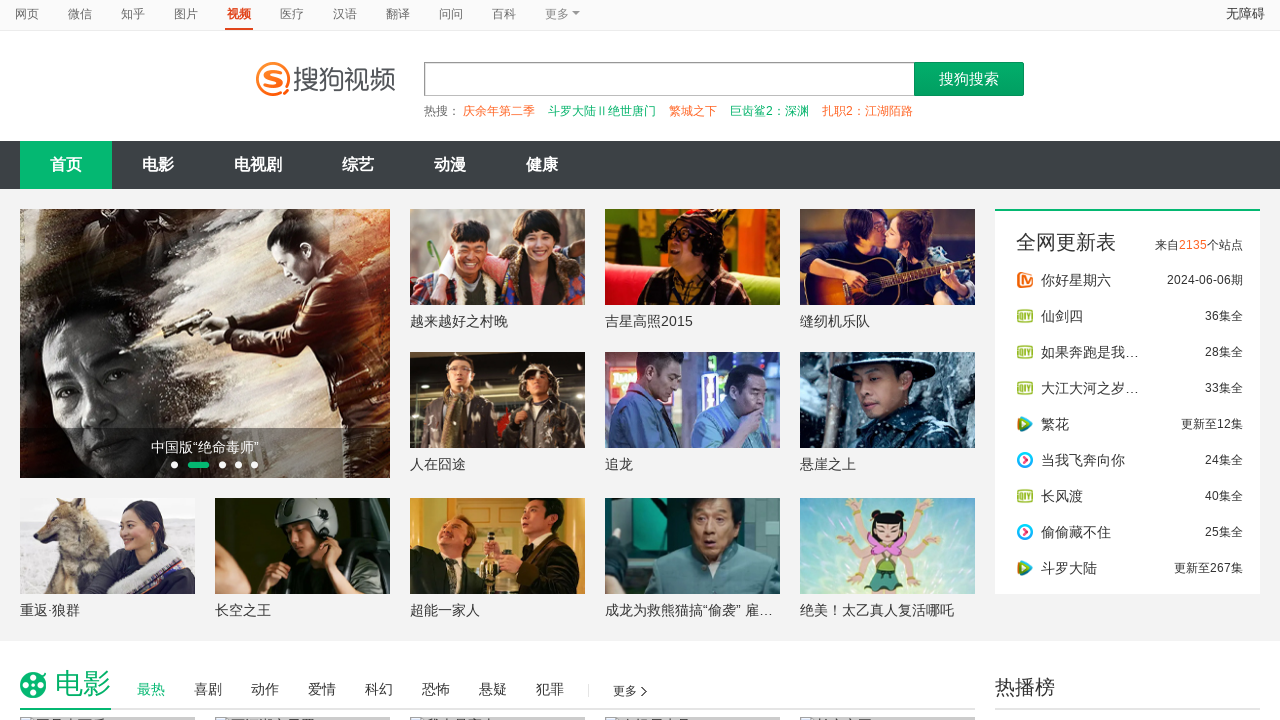

Scrolled to the bottom of the page using JavaScript
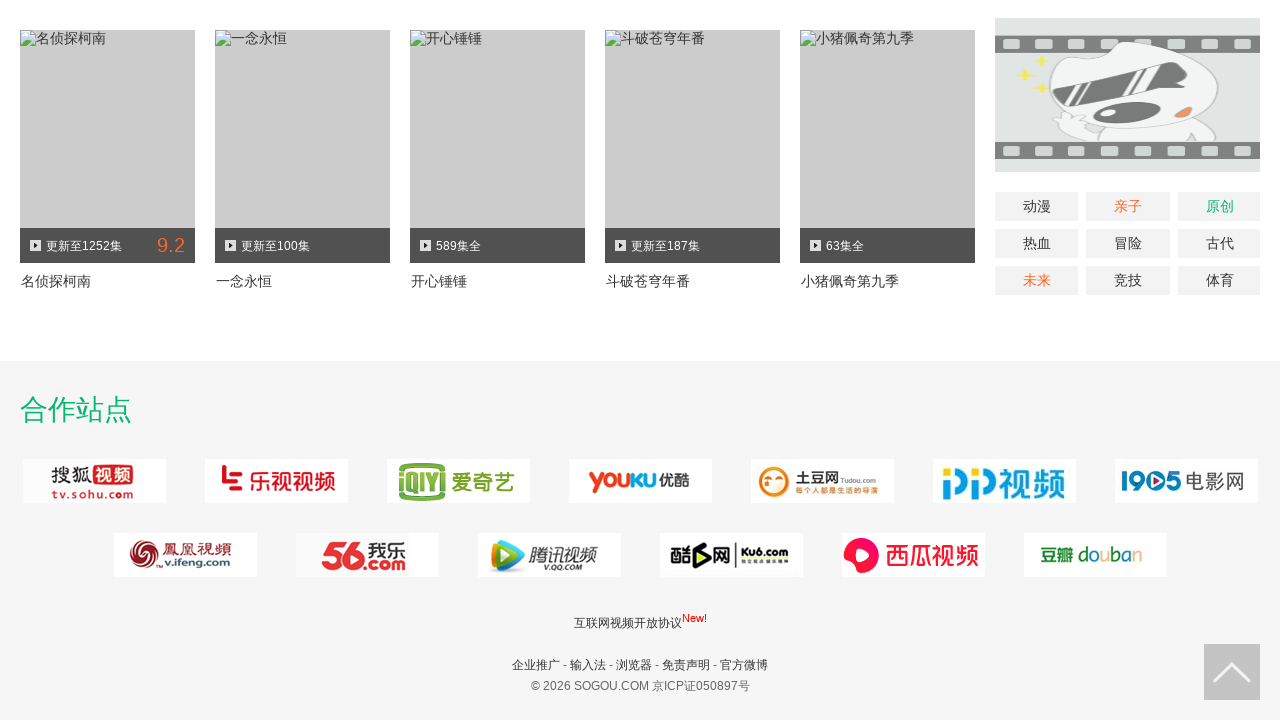

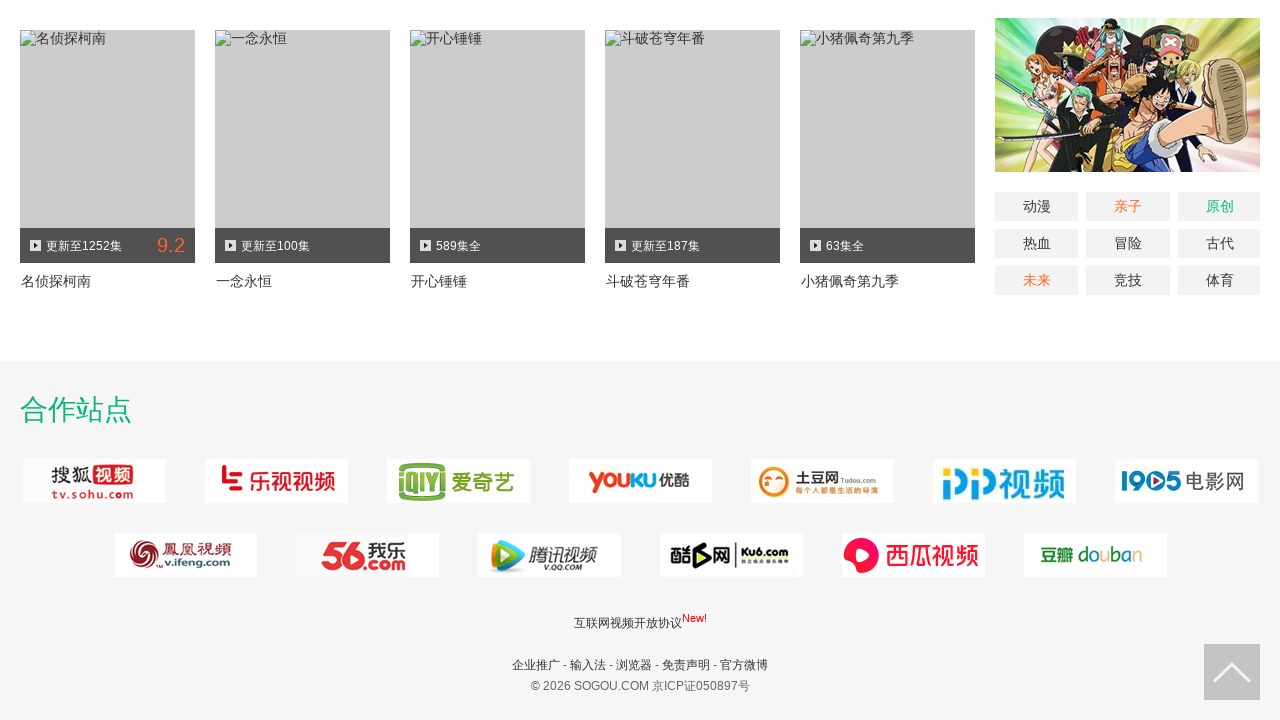